Tests the Python.org website search functionality by searching for "pycon" and verifying results are found

Starting URL: http://www.python.org

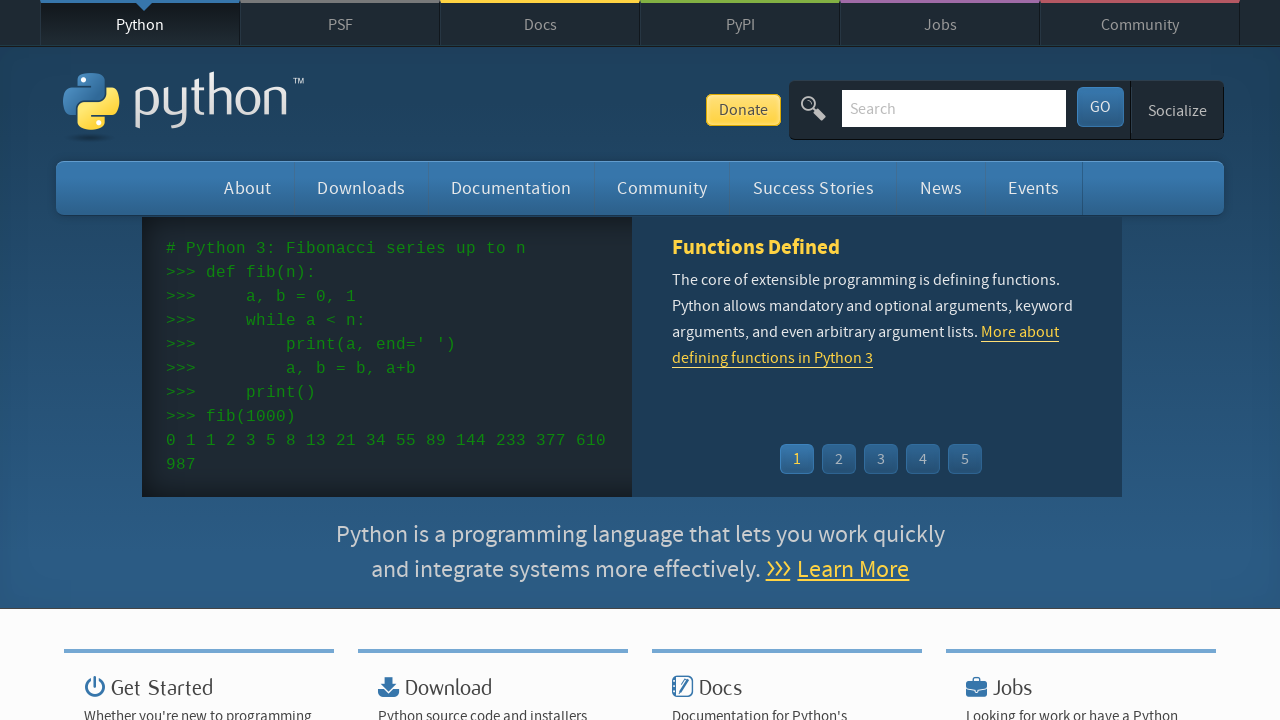

Filled search field with 'pycon' on input[name='q']
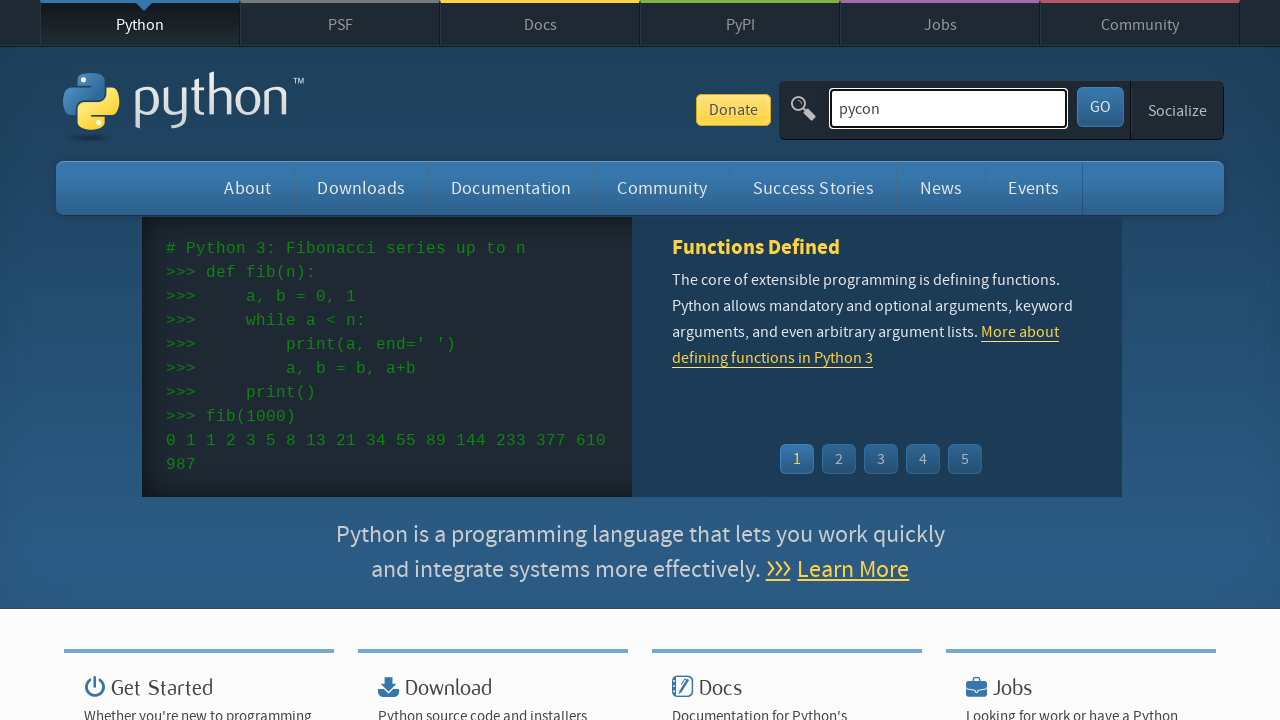

Pressed Enter to submit search on input[name='q']
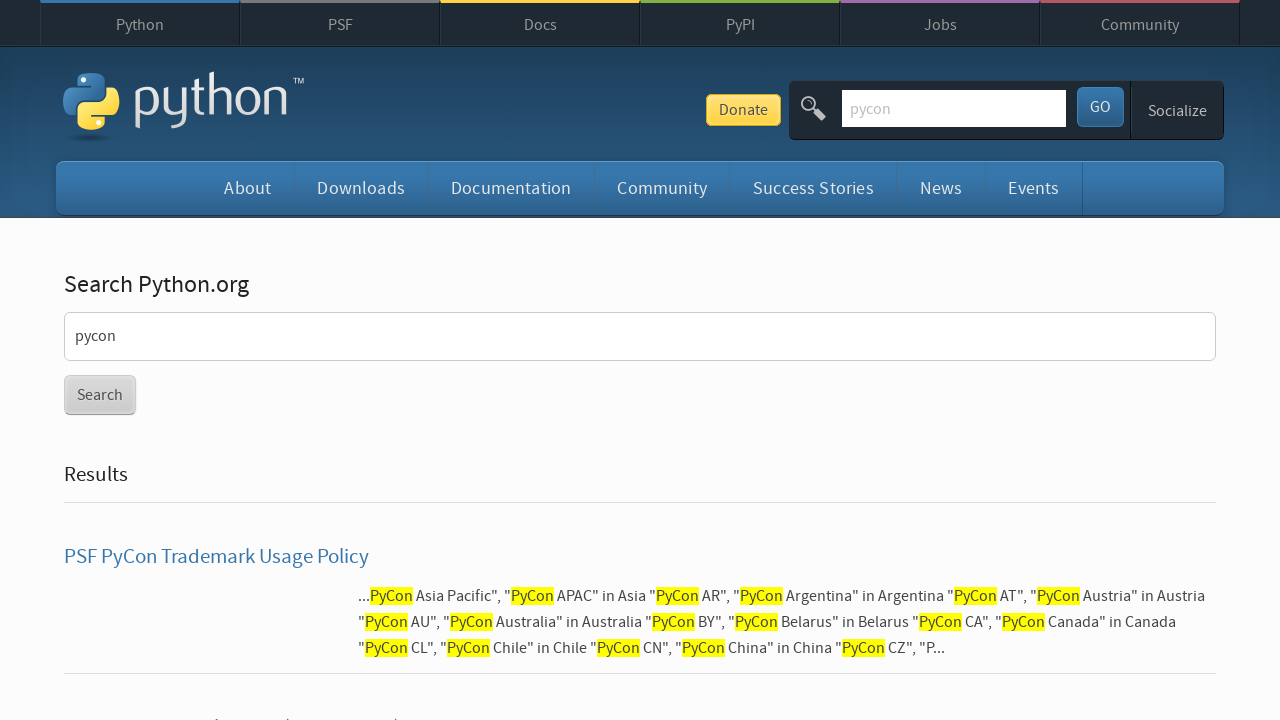

Page loaded and network idle
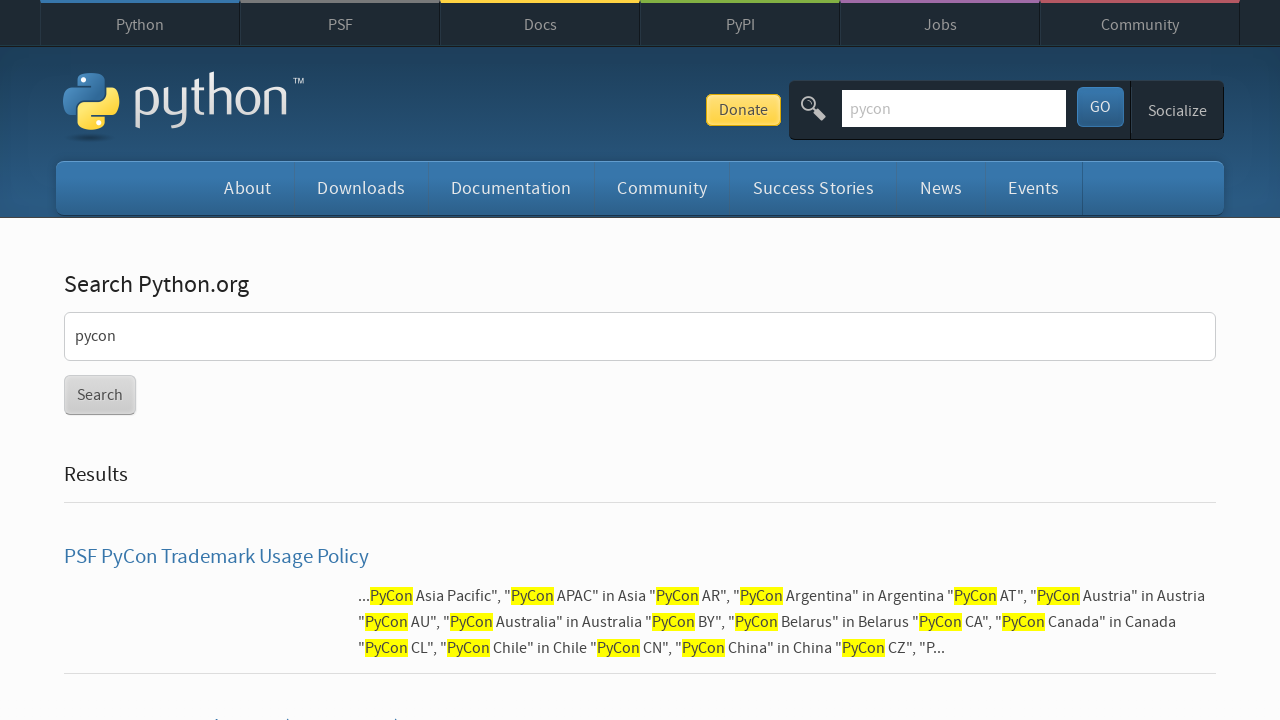

Verified search results found - 'No results found' message not present
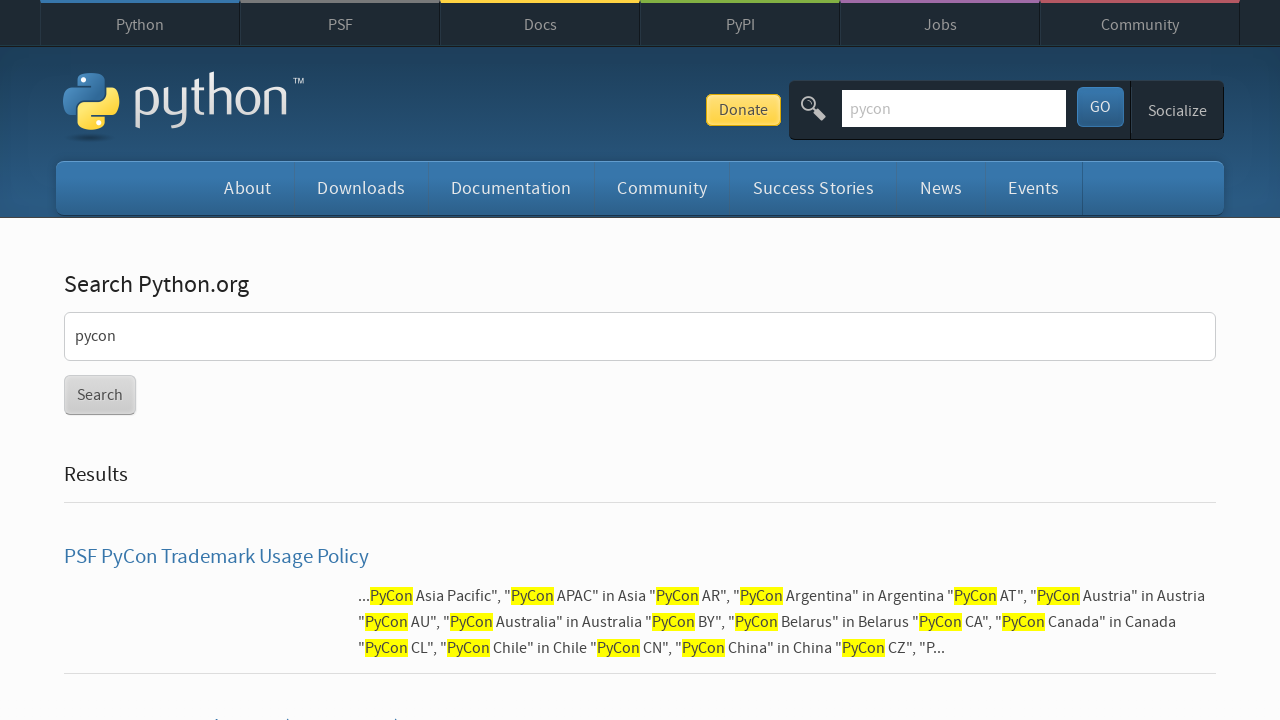

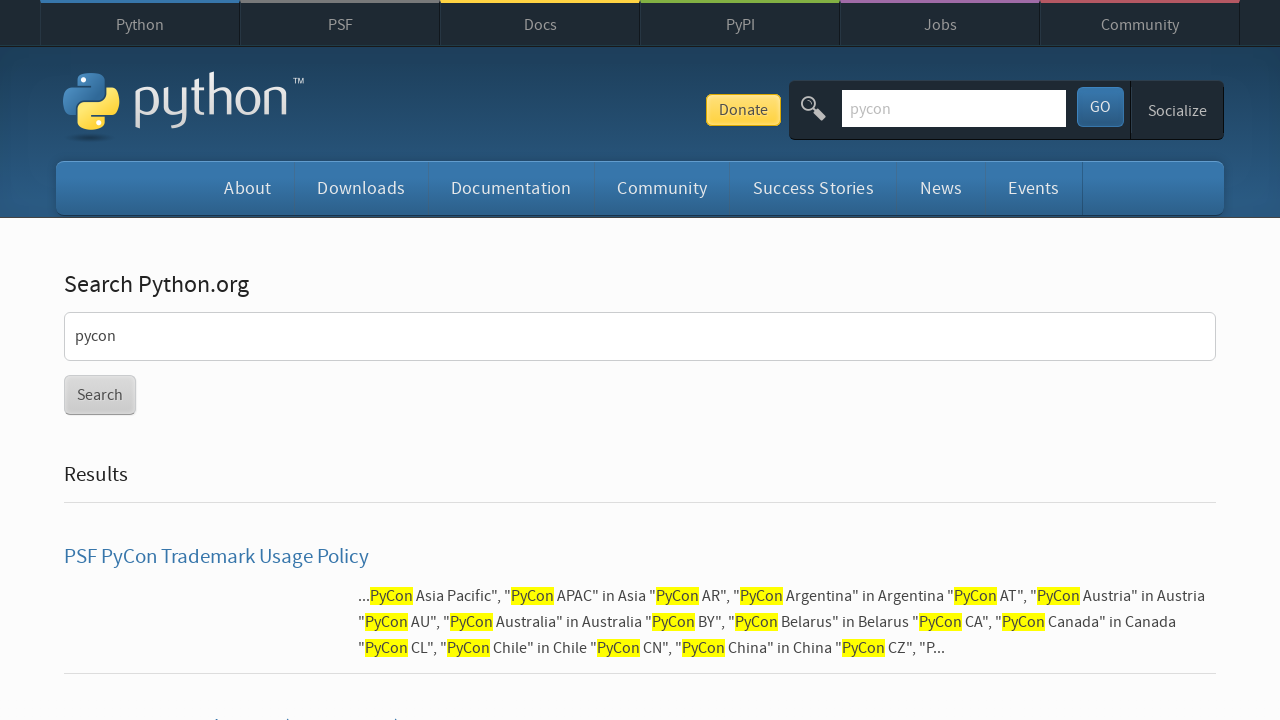